Tests that a todo item is removed when edited with an empty string.

Starting URL: https://demo.playwright.dev/todomvc

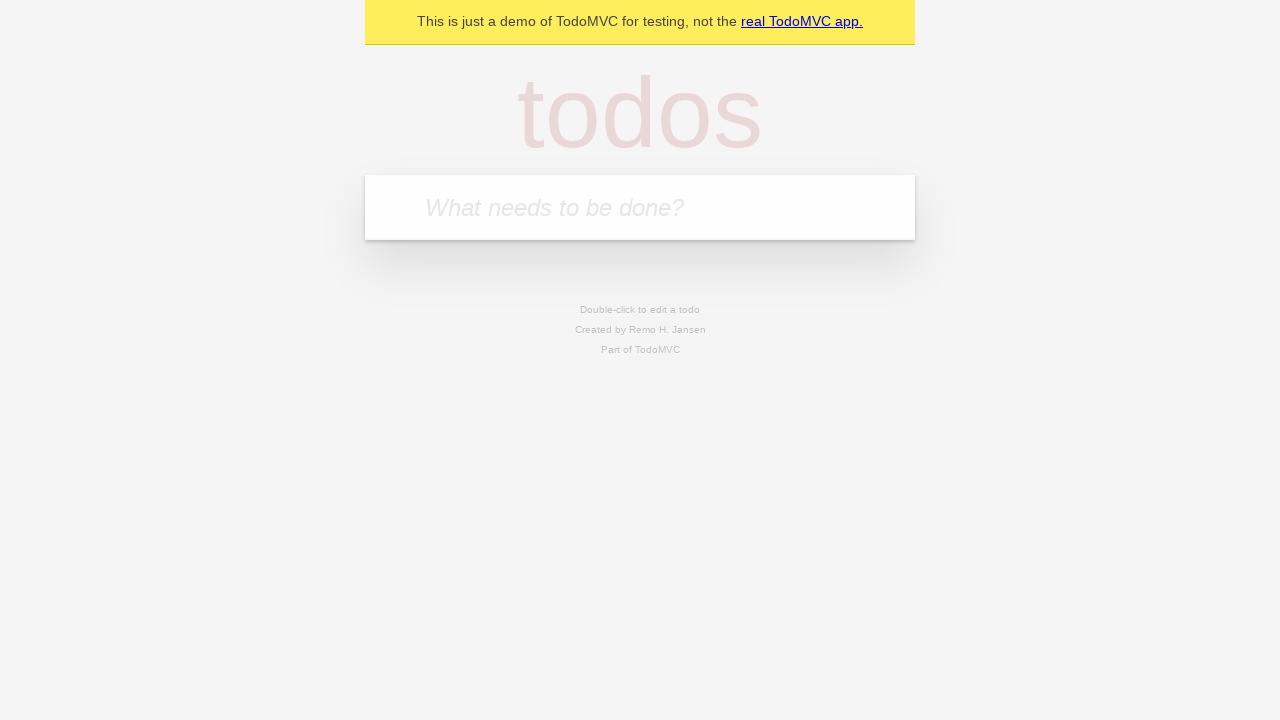

Filled todo input with 'buy some cheese' on internal:attr=[placeholder="What needs to be done?"i]
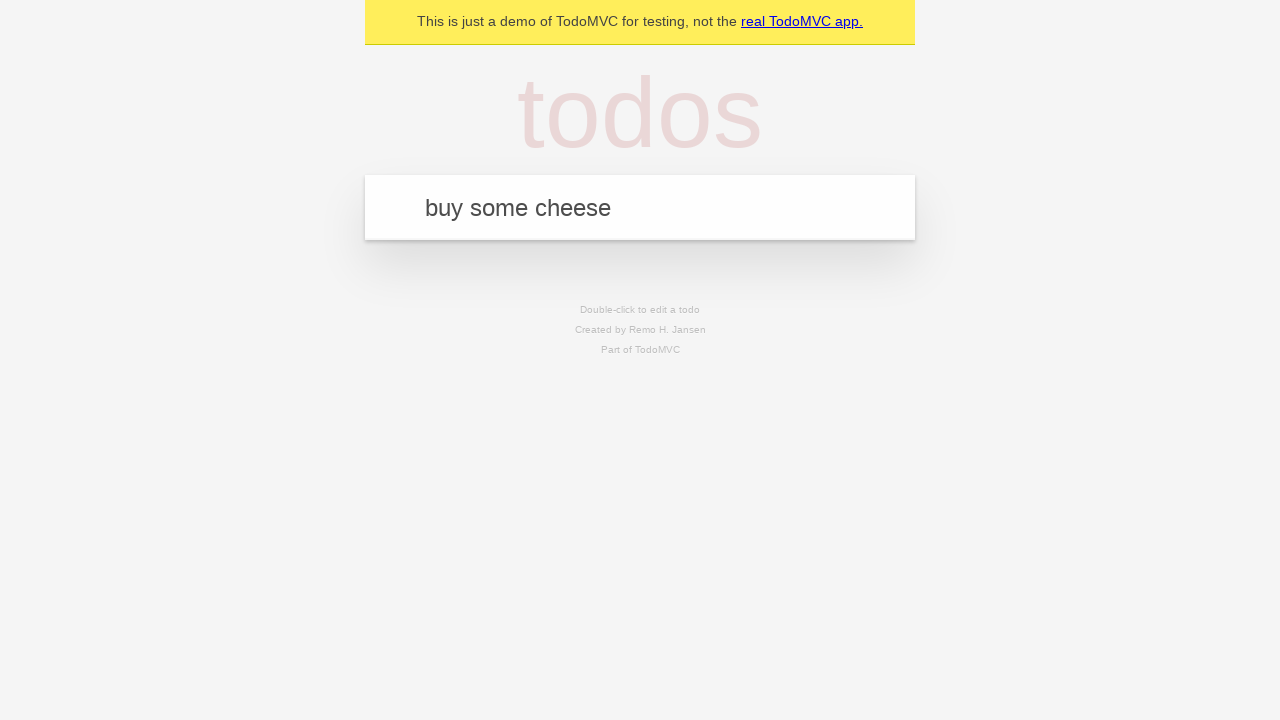

Pressed Enter to add first todo item on internal:attr=[placeholder="What needs to be done?"i]
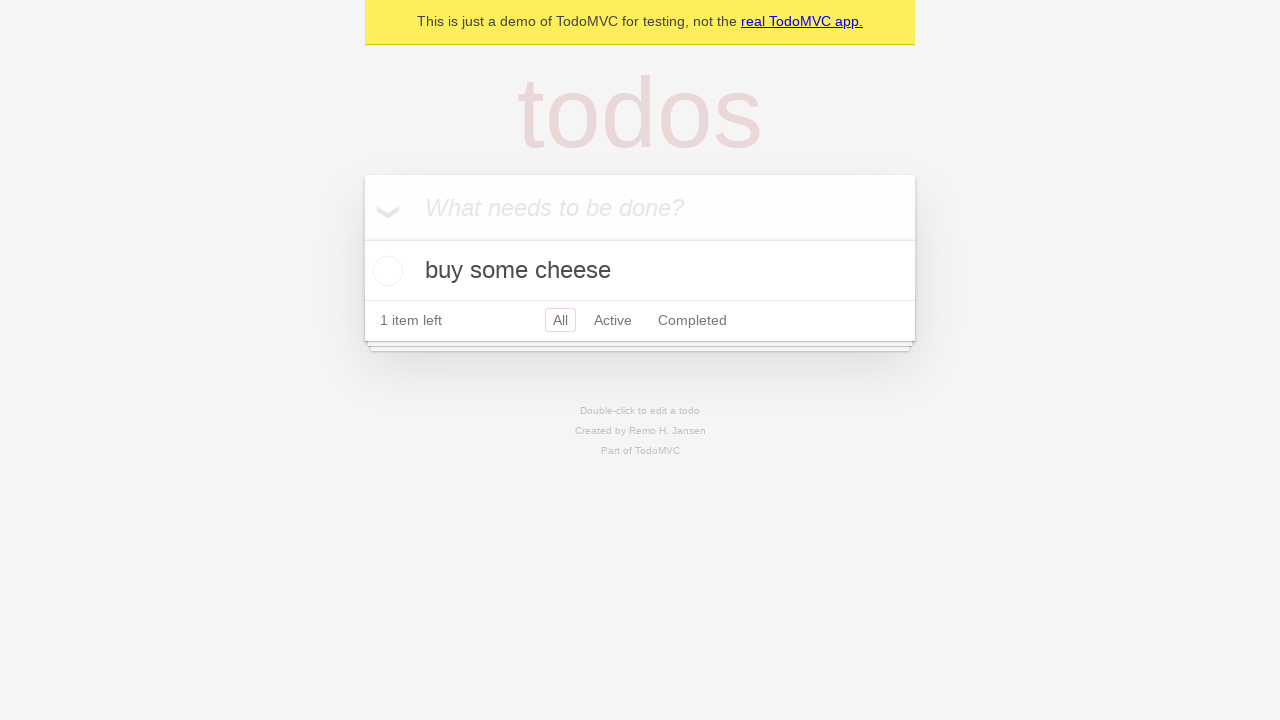

Filled todo input with 'feed the cat' on internal:attr=[placeholder="What needs to be done?"i]
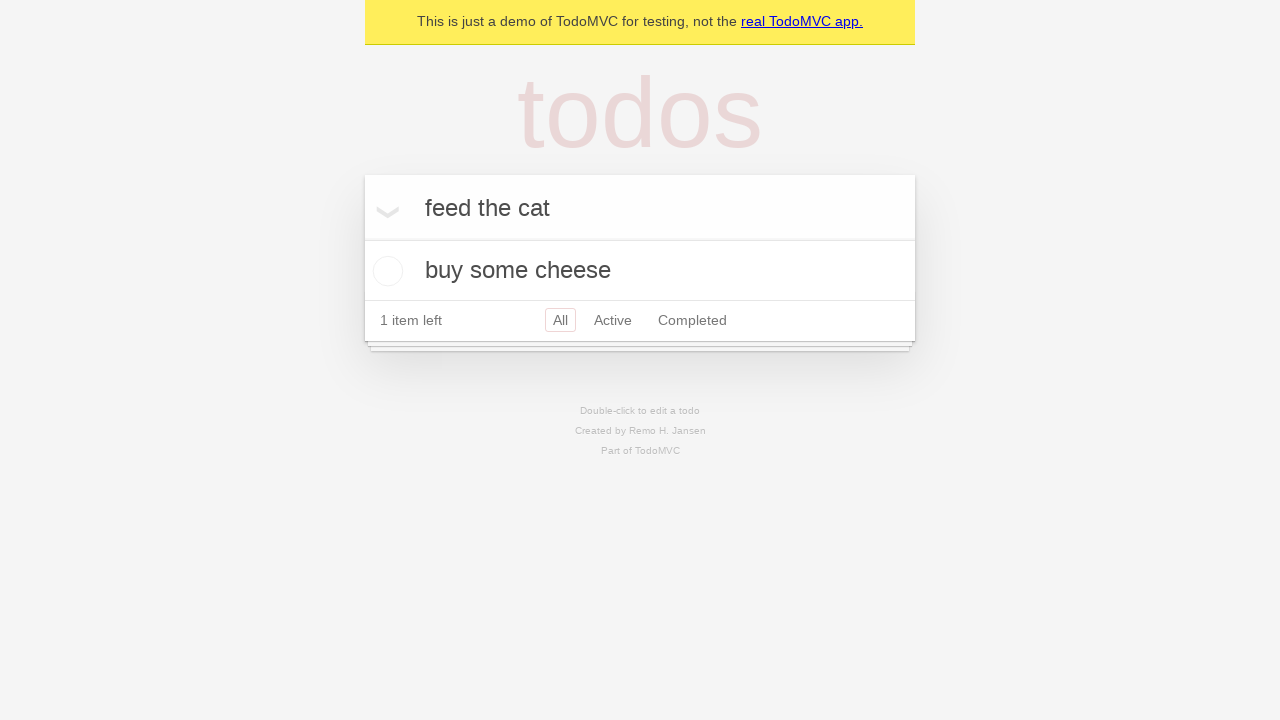

Pressed Enter to add second todo item on internal:attr=[placeholder="What needs to be done?"i]
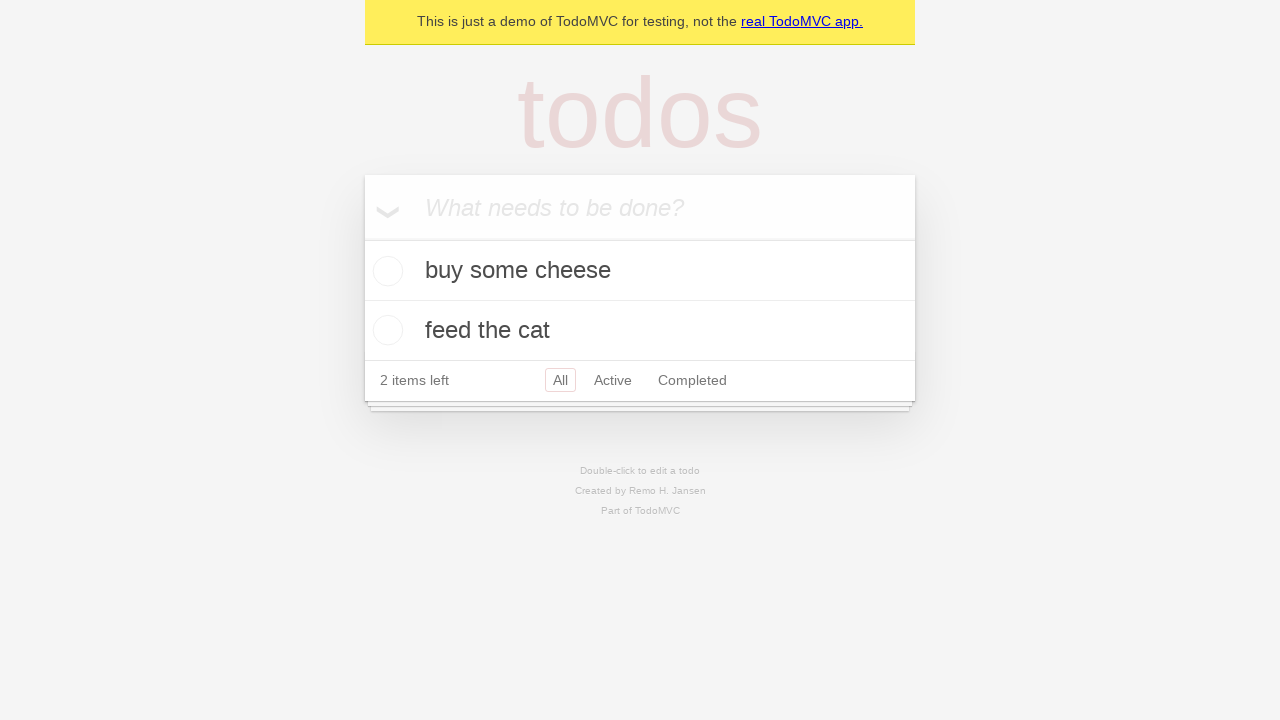

Filled todo input with 'book a doctors appointment' on internal:attr=[placeholder="What needs to be done?"i]
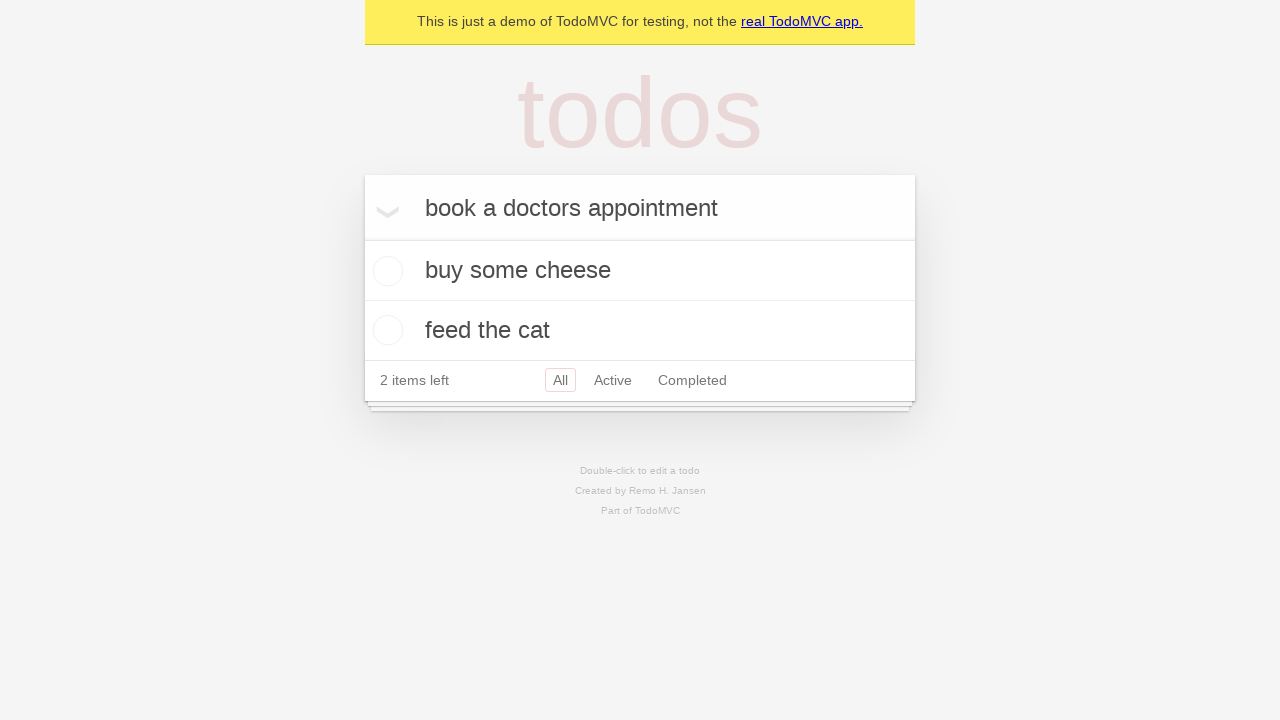

Pressed Enter to add third todo item on internal:attr=[placeholder="What needs to be done?"i]
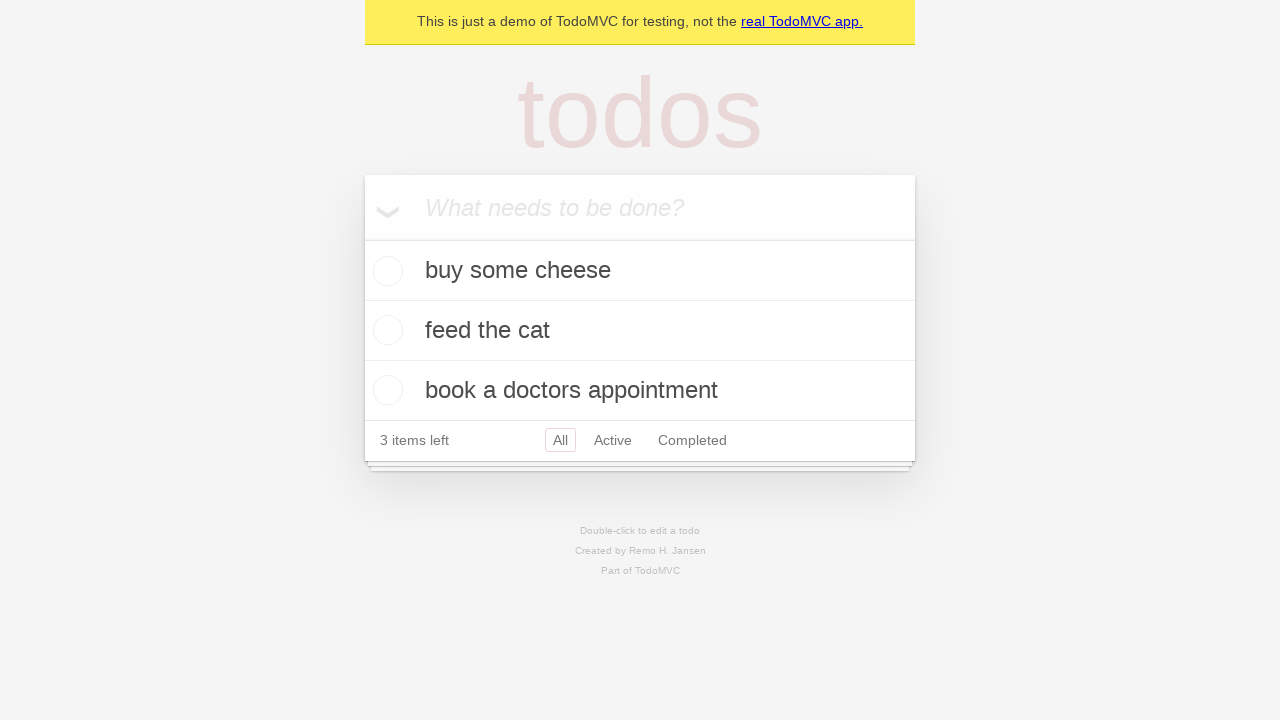

Double-clicked second todo item to enter edit mode at (640, 331) on internal:testid=[data-testid="todo-item"s] >> nth=1
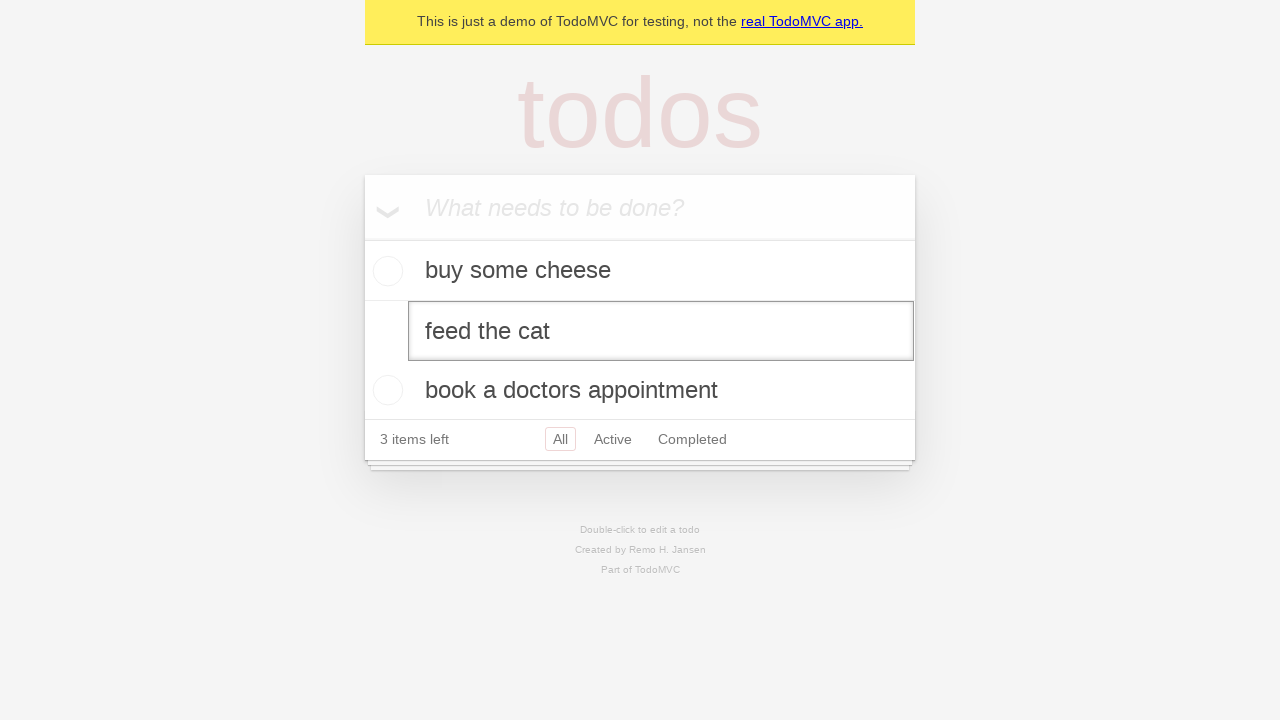

Cleared the edit textbox to empty string on internal:testid=[data-testid="todo-item"s] >> nth=1 >> internal:role=textbox[nam
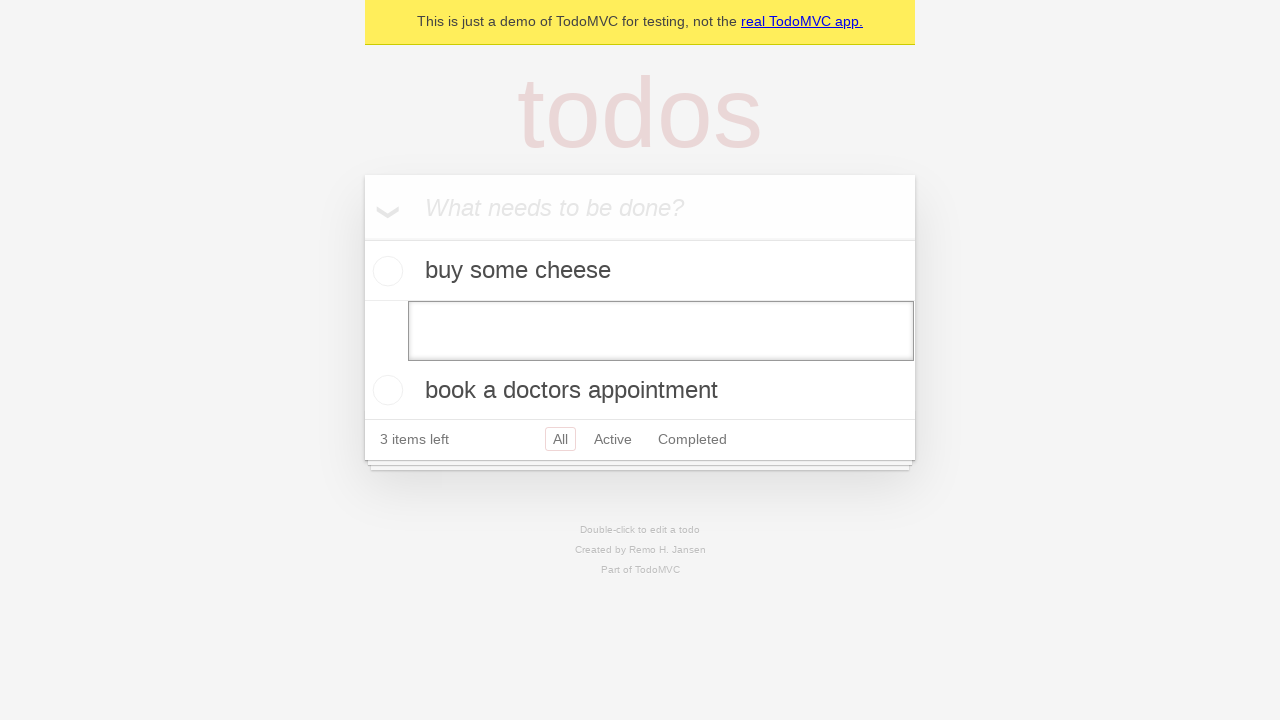

Pressed Enter to confirm empty edit, removing the todo item on internal:testid=[data-testid="todo-item"s] >> nth=1 >> internal:role=textbox[nam
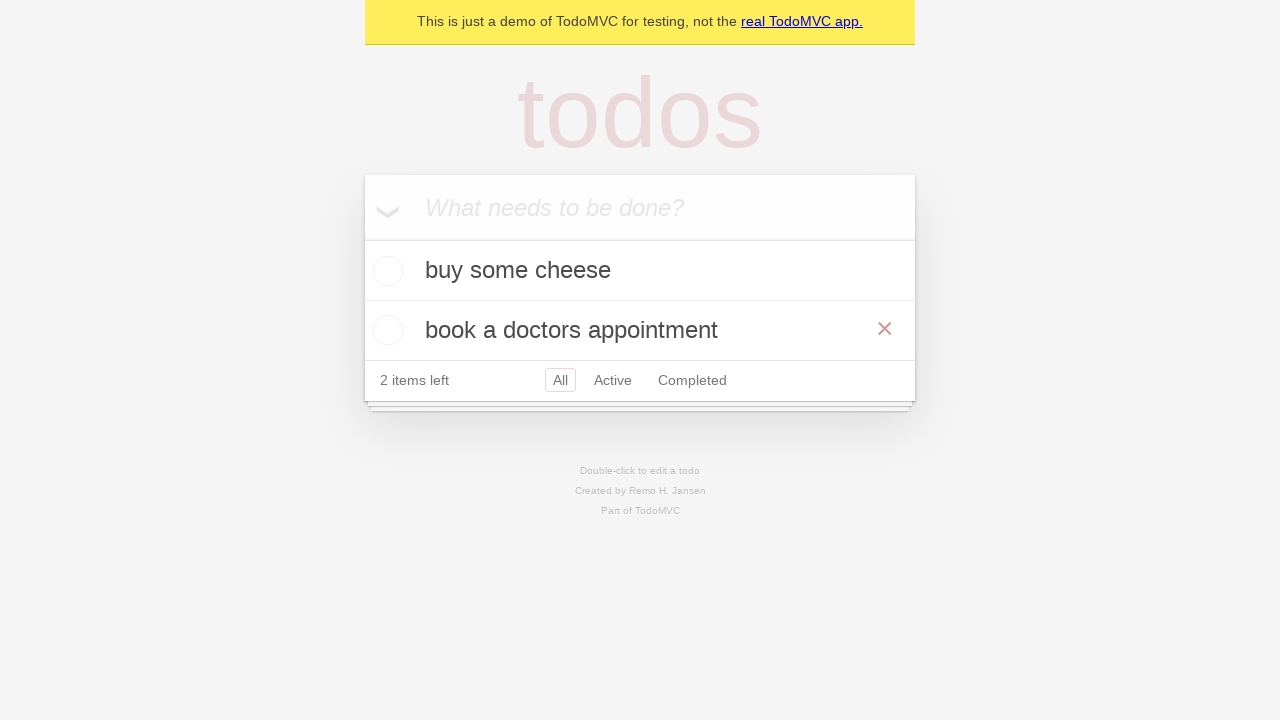

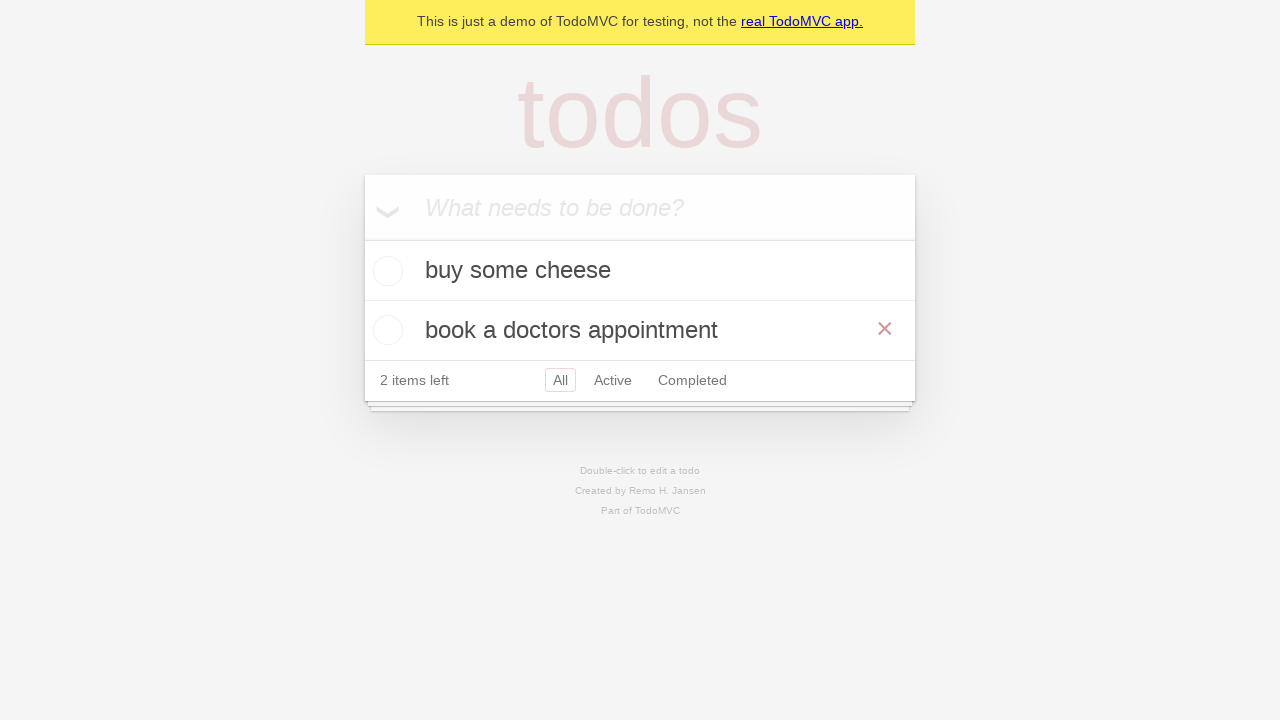